Tests a web form by entering text into a text box and submitting the form, then verifies the success message

Starting URL: https://www.selenium.dev/selenium/web/web-form.html

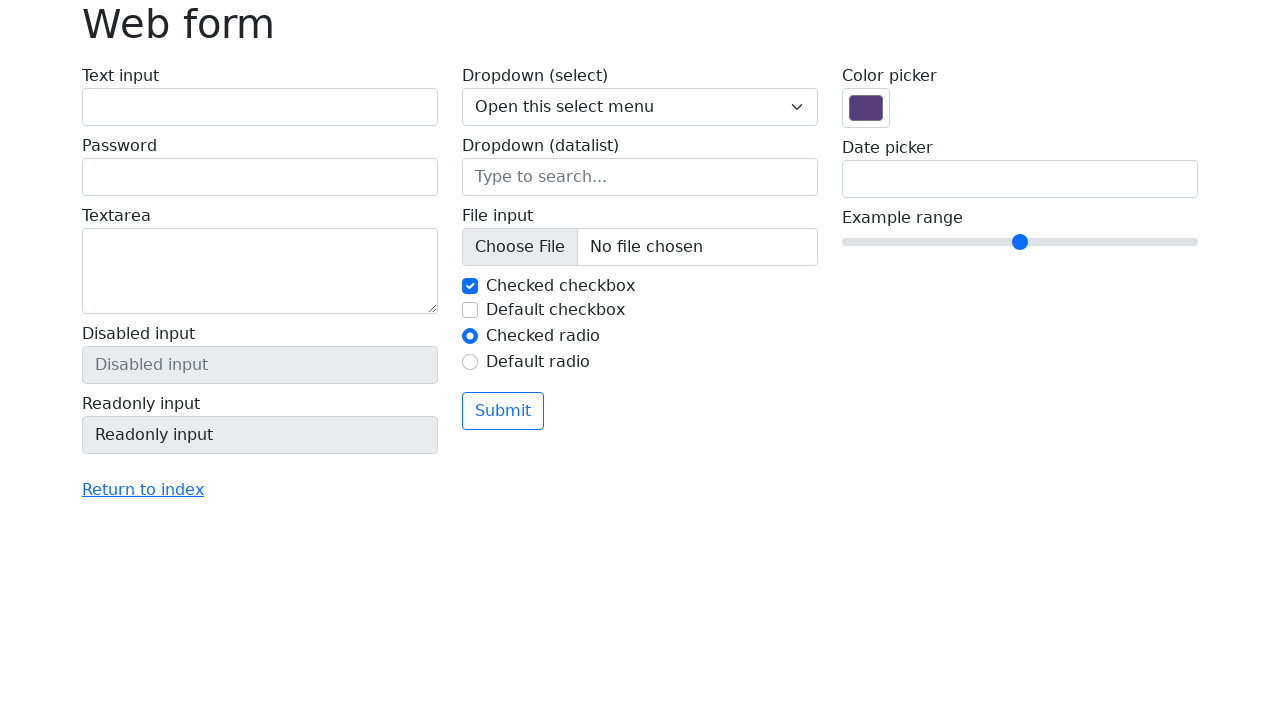

Filled text box with 'Selenium' on input[name='my-text']
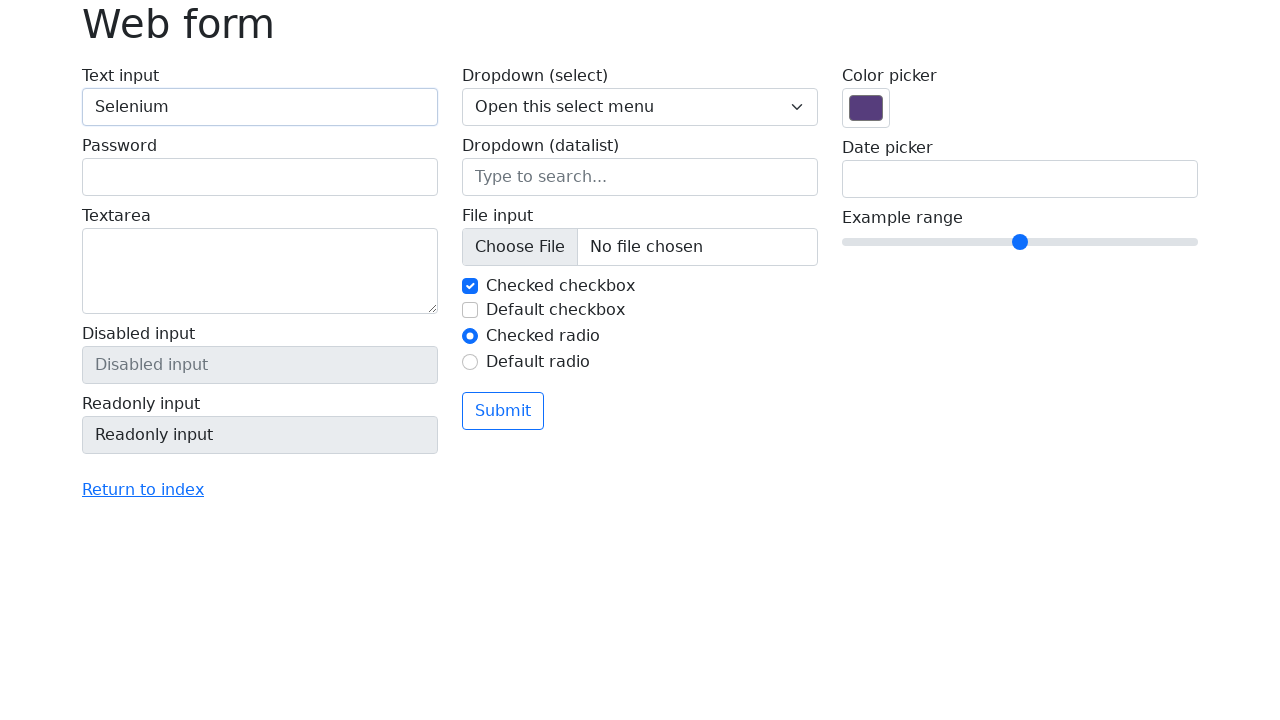

Clicked submit button to submit the form at (503, 411) on button
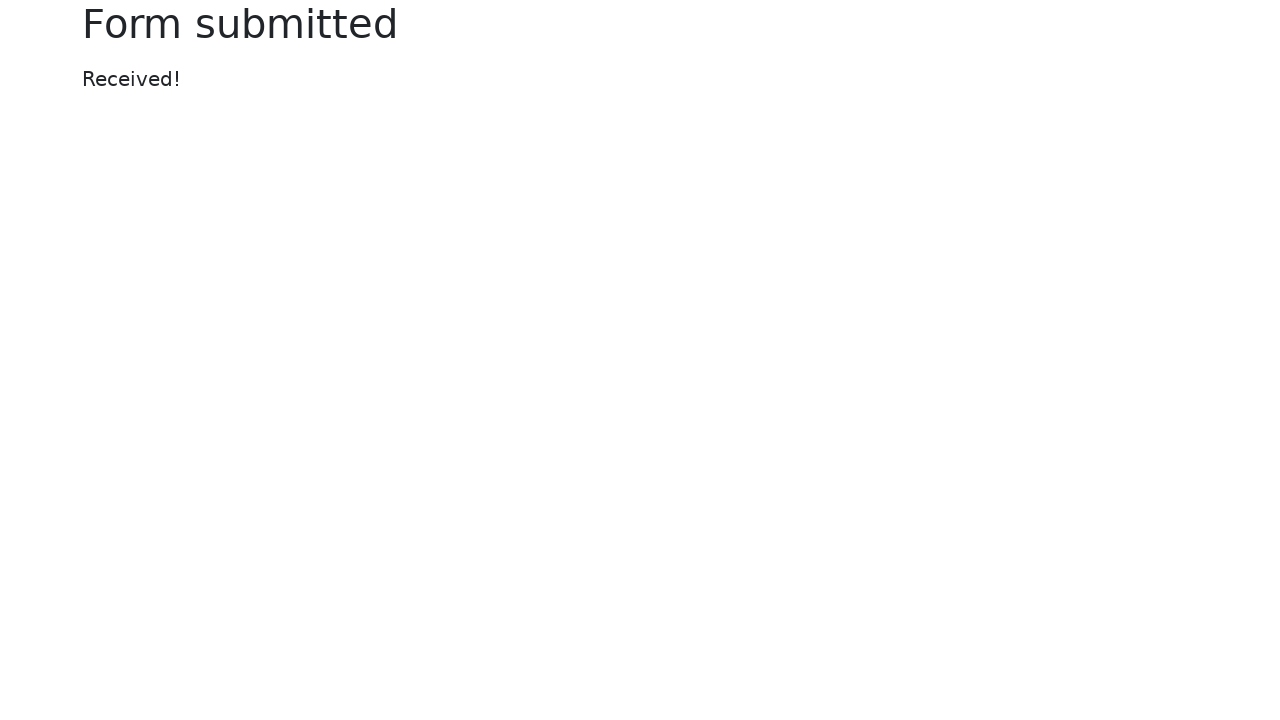

Success message appeared on the page
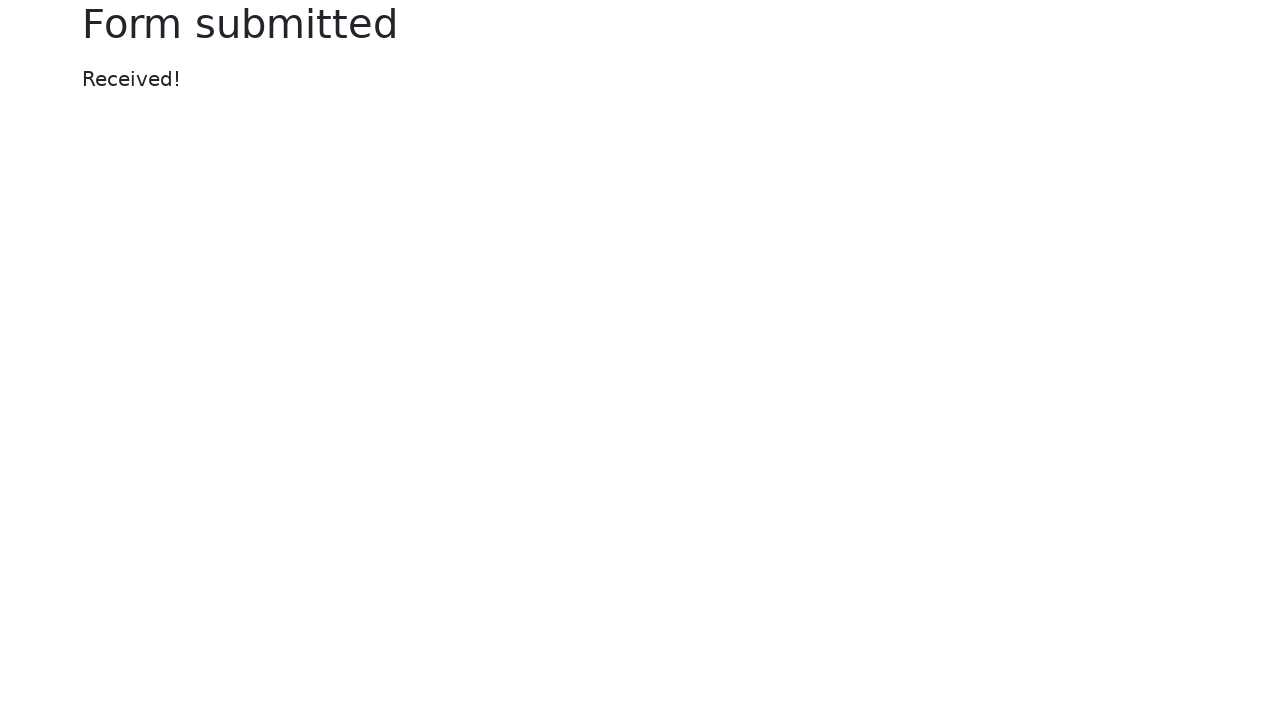

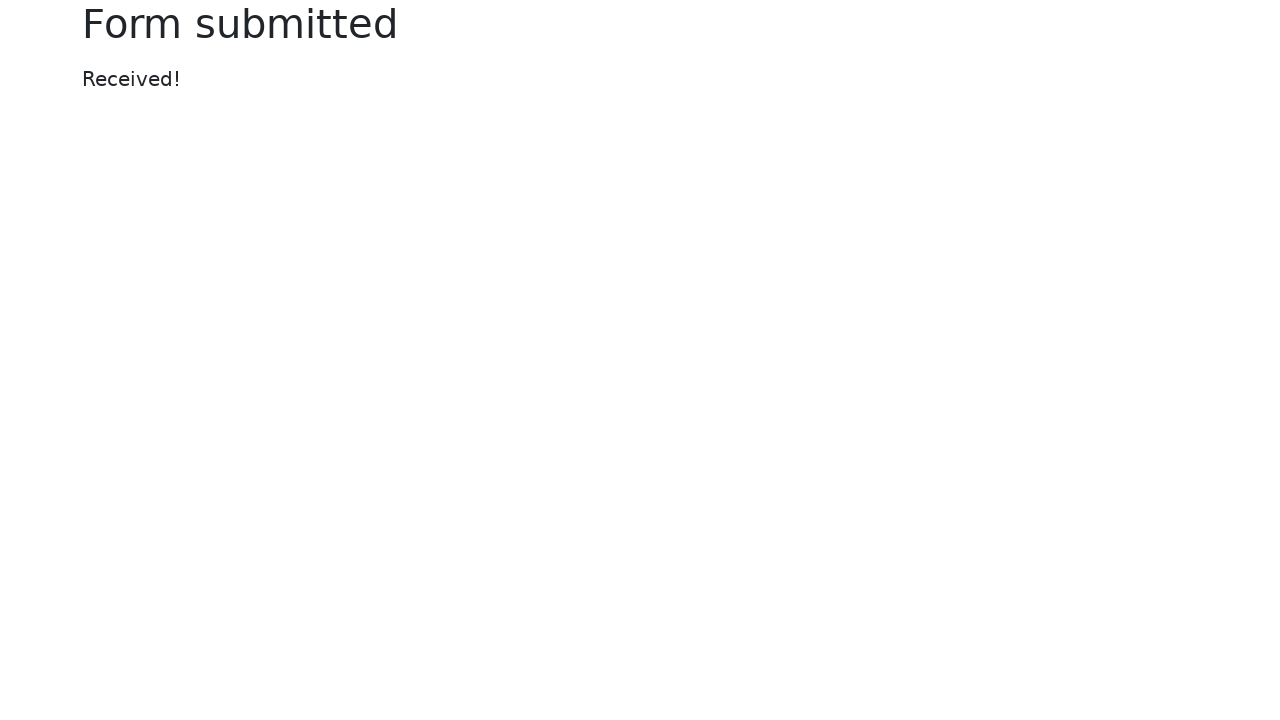